Tests creating a new cookie, verifying its value, and then deleting it from the browser context.

Starting URL: https://bonigarcia.dev/selenium-webdriver-java/cookies.html

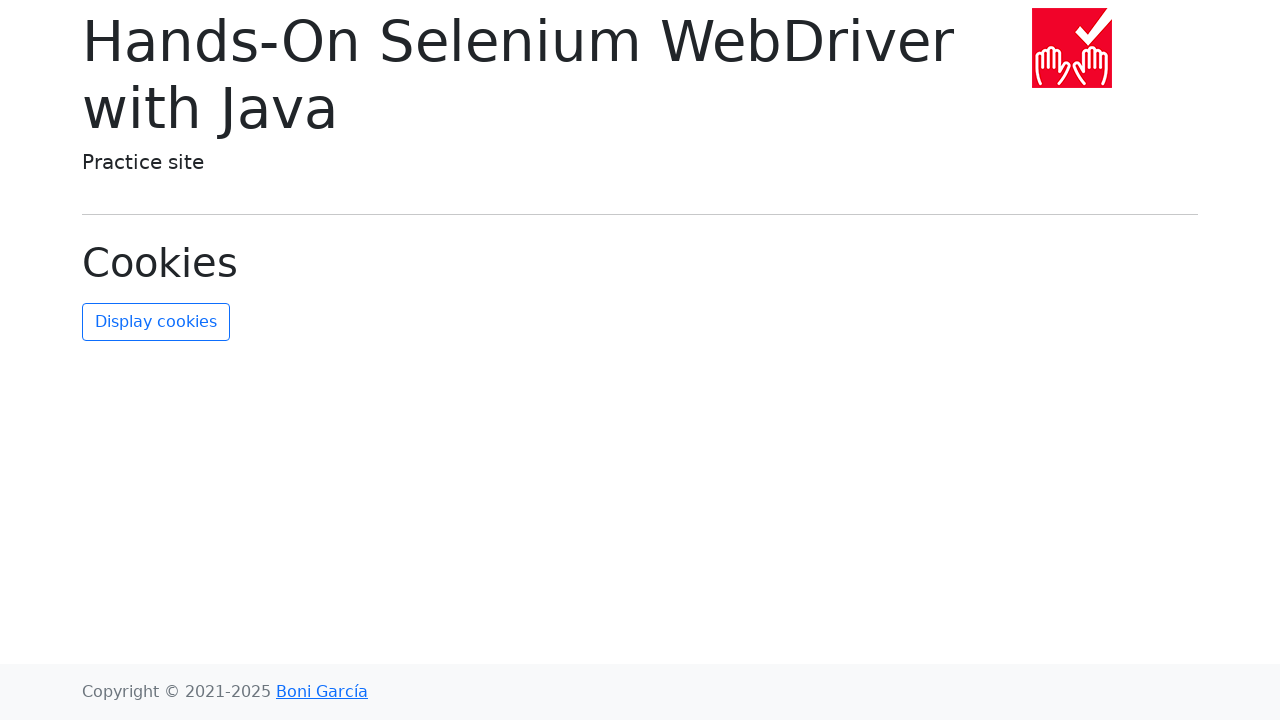

Added new cookie 'new-cookie-key' with value 'new-cookie-value' to browser context
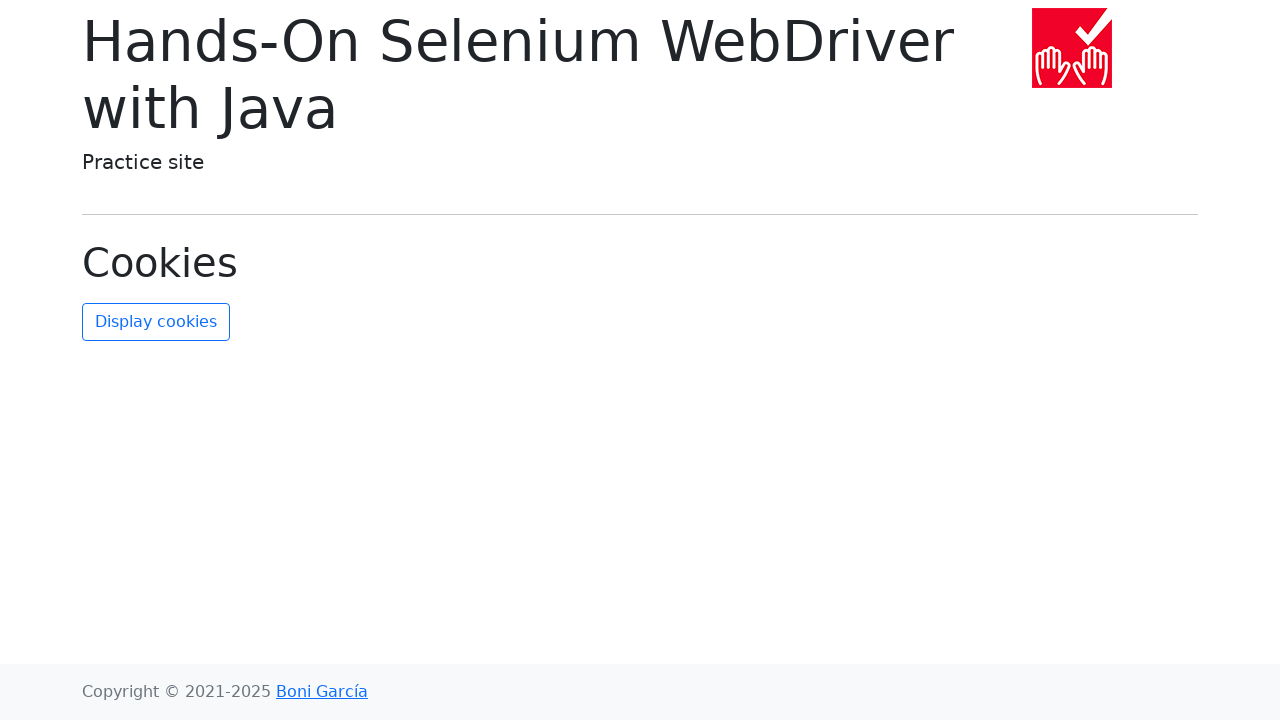

Retrieved all cookies from browser context
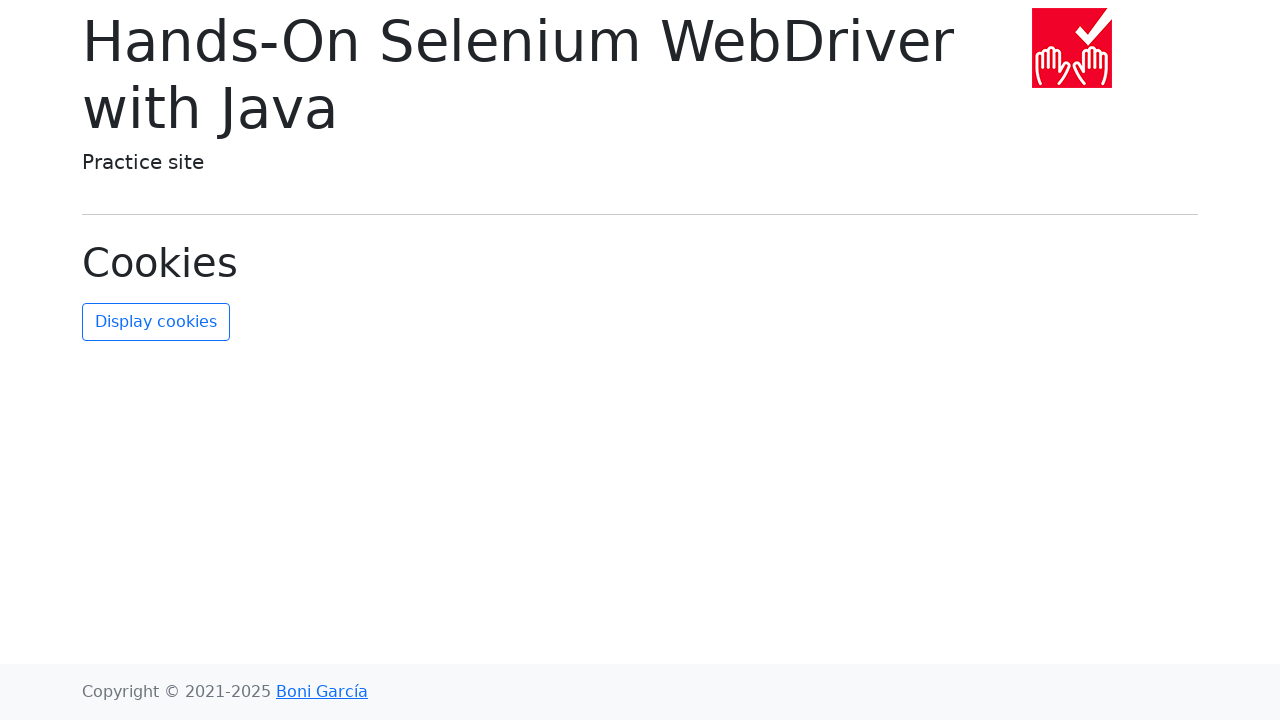

Found the newly created cookie in the cookie list
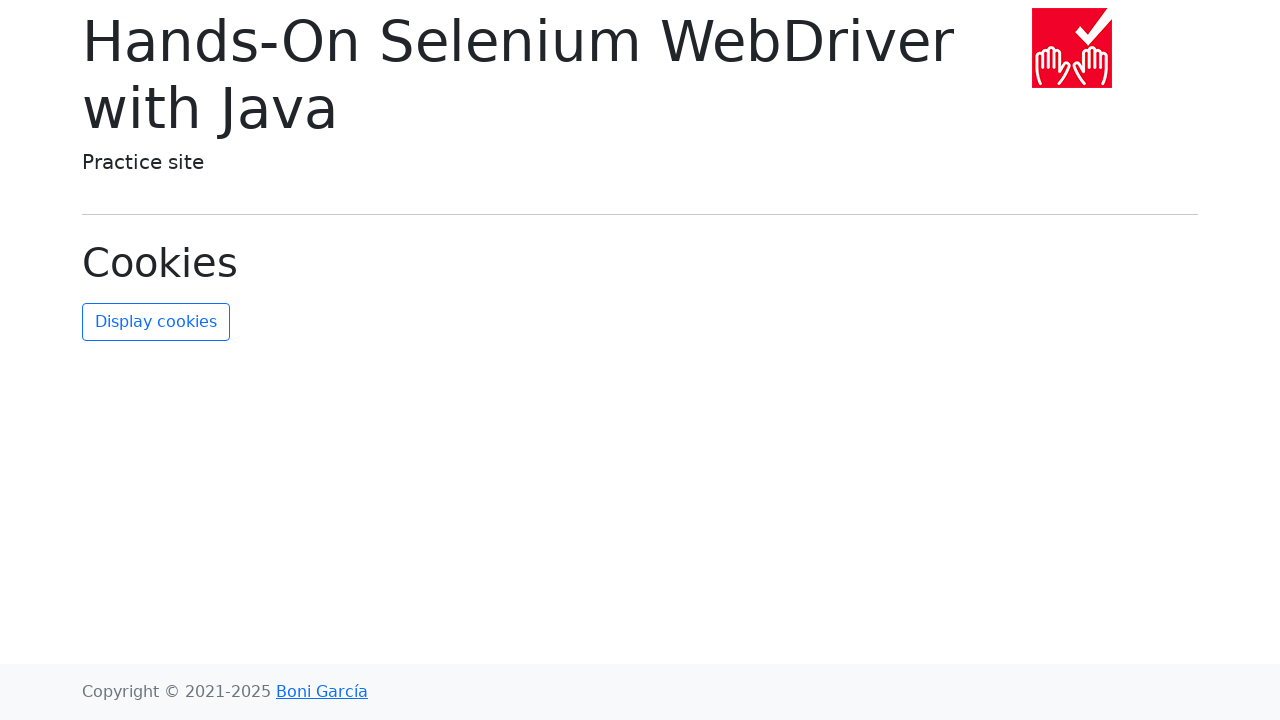

Verified that new cookie exists (not None)
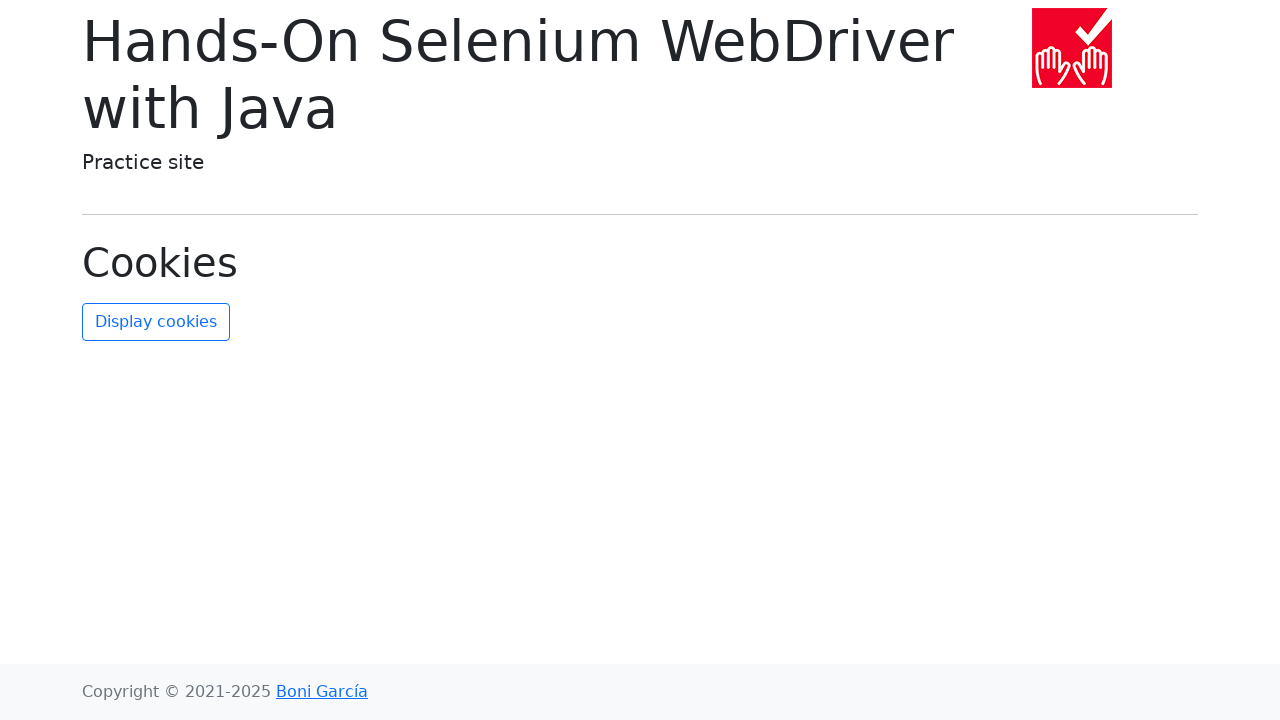

Verified that cookie value equals 'new-cookie-value'
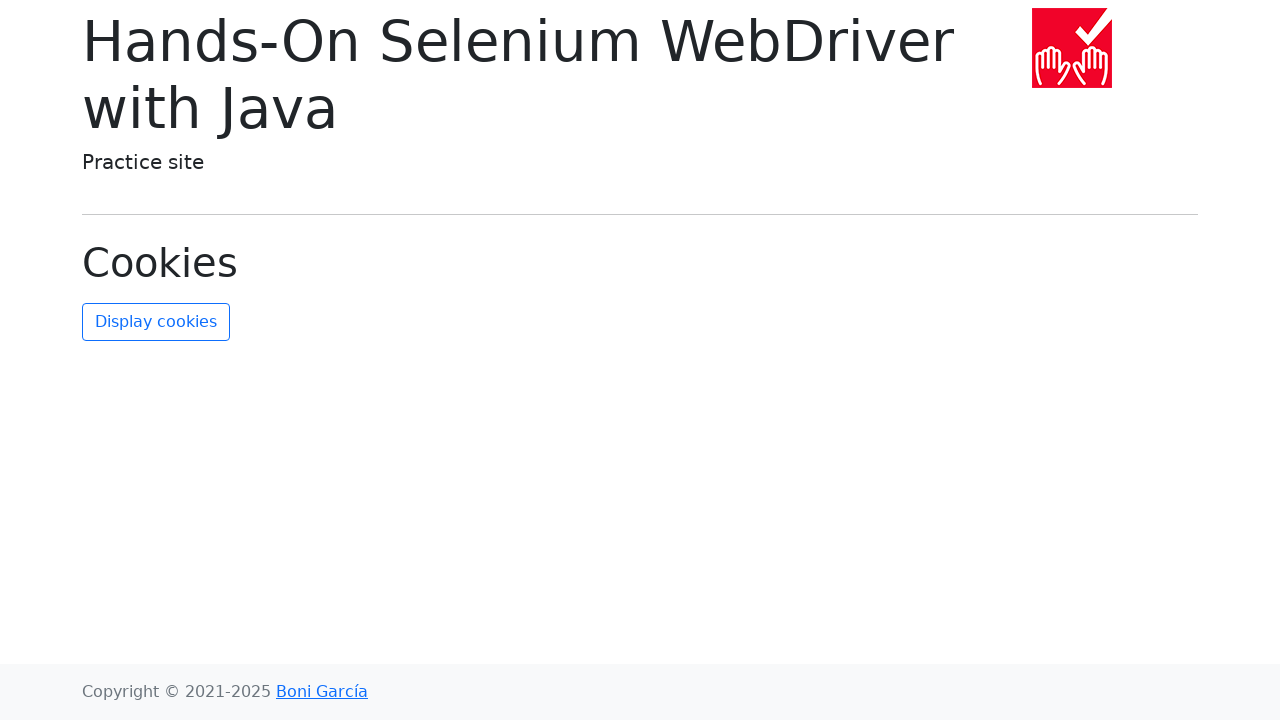

Clicked refresh-cookies button to update page display at (156, 322) on #refresh-cookies
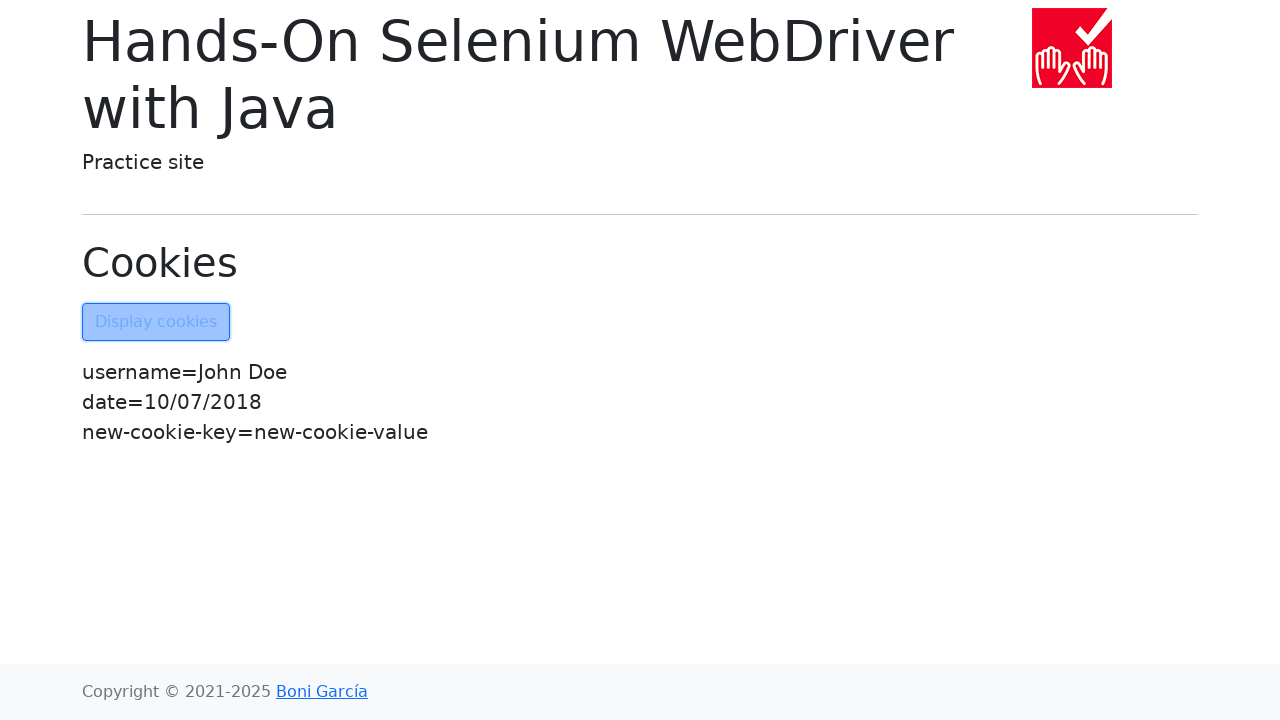

Cleared all cookies from browser context
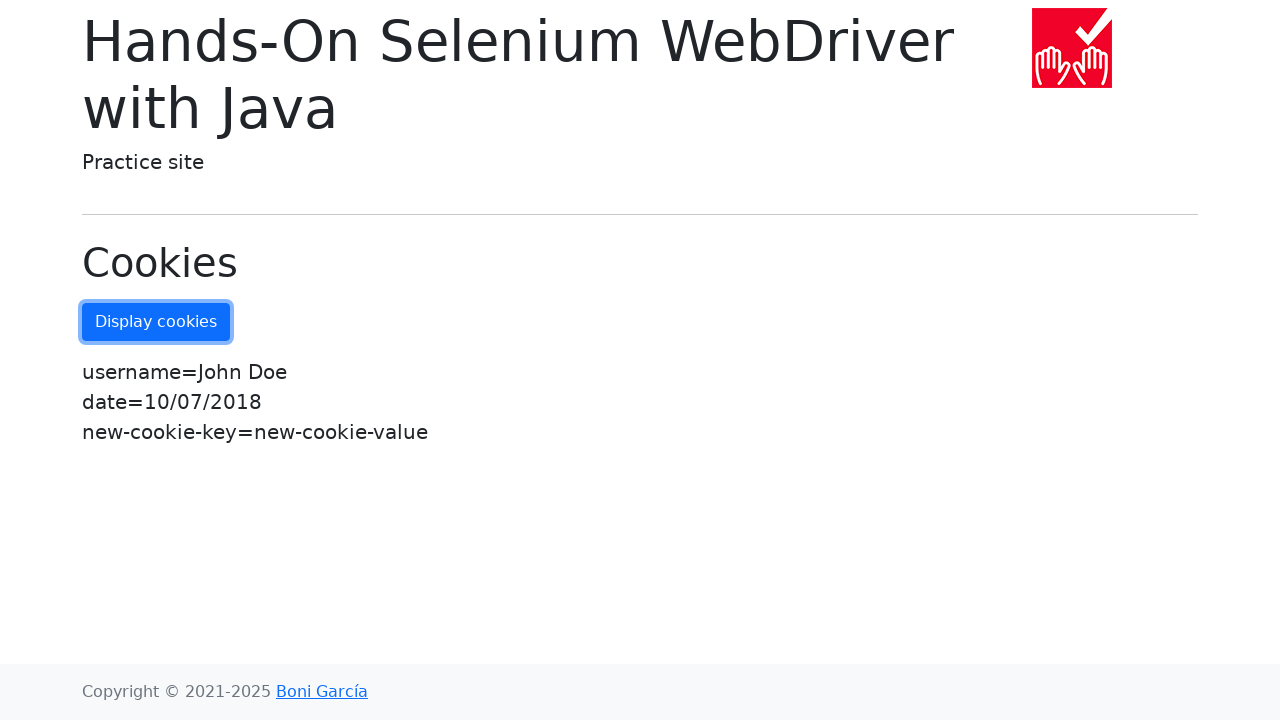

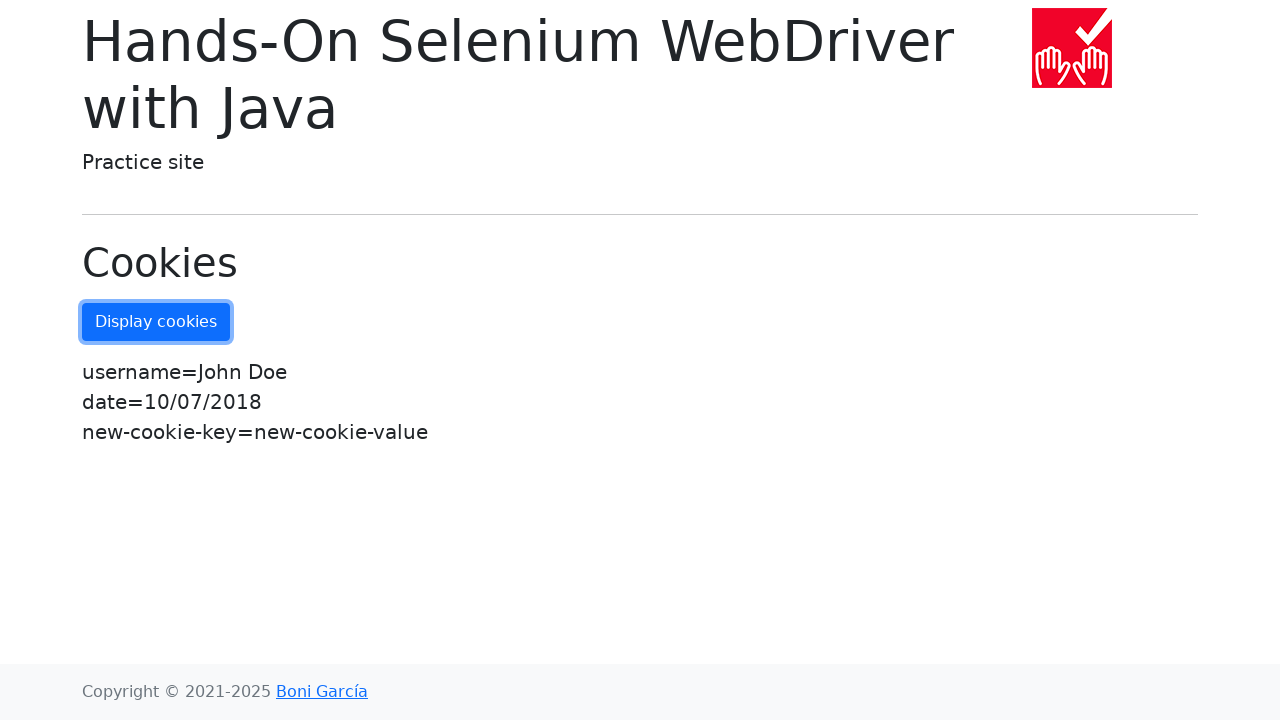